Tests navigation from the Training Support homepage to the About Us page by clicking the About Us link and verifying the page heading

Starting URL: https://training-support.net

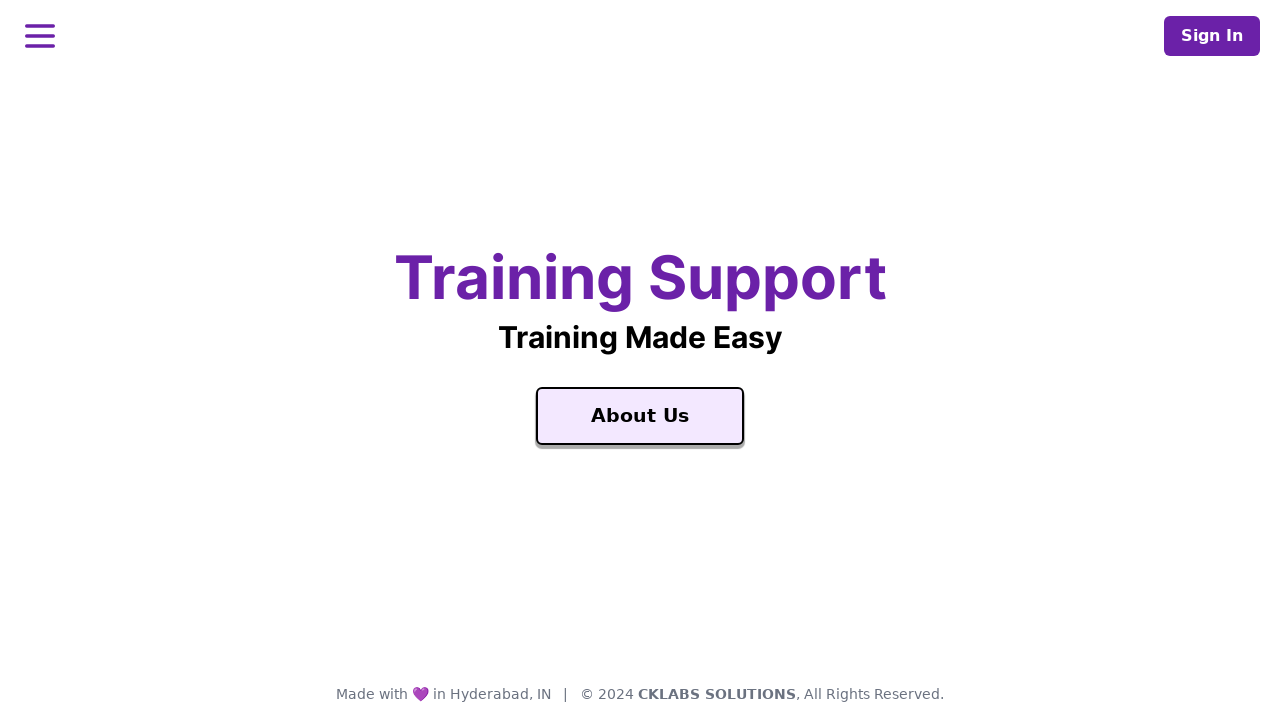

Clicked About Us link on Training Support homepage at (640, 416) on a:text('About Us')
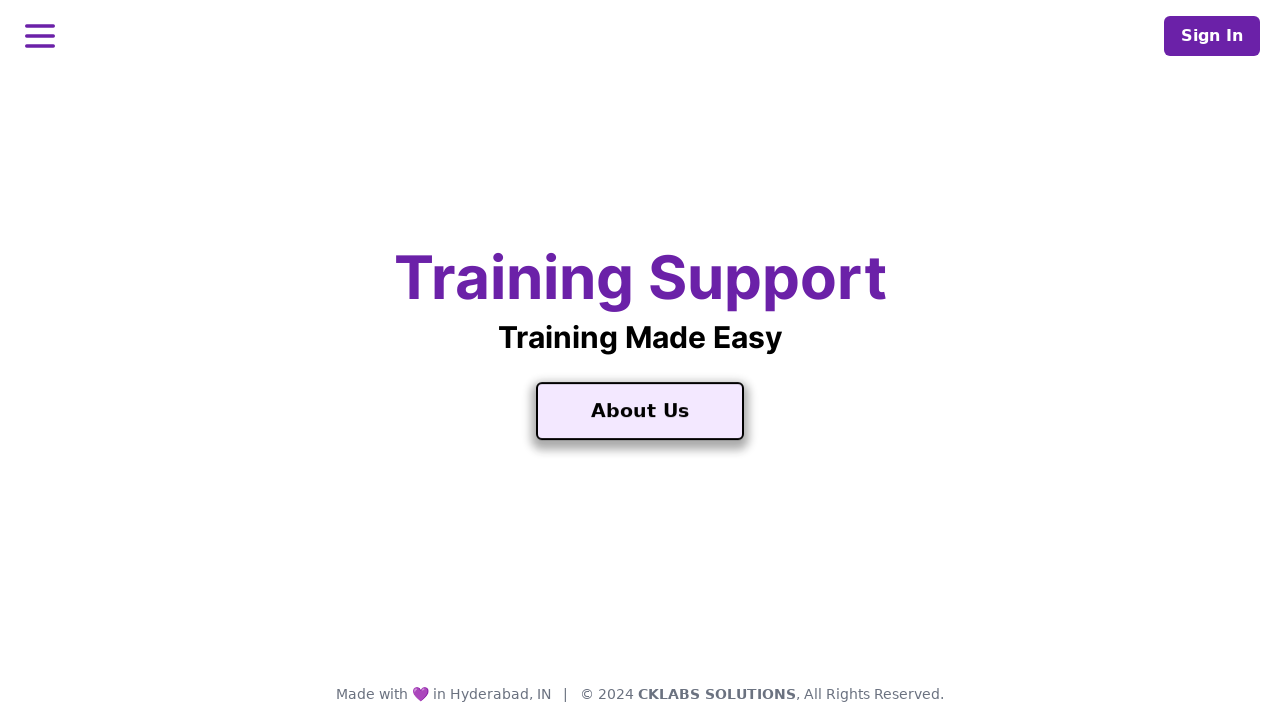

About Us page loaded and heading selector found
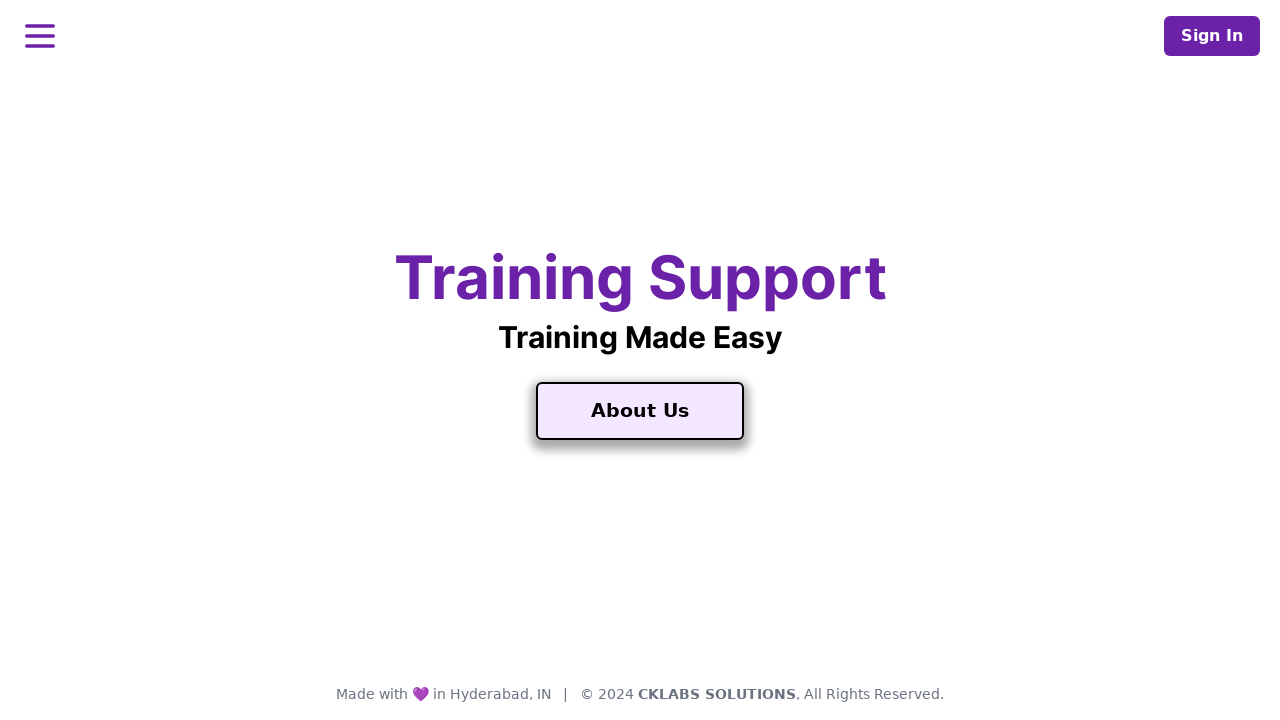

Retrieved page heading text: 'About Us'
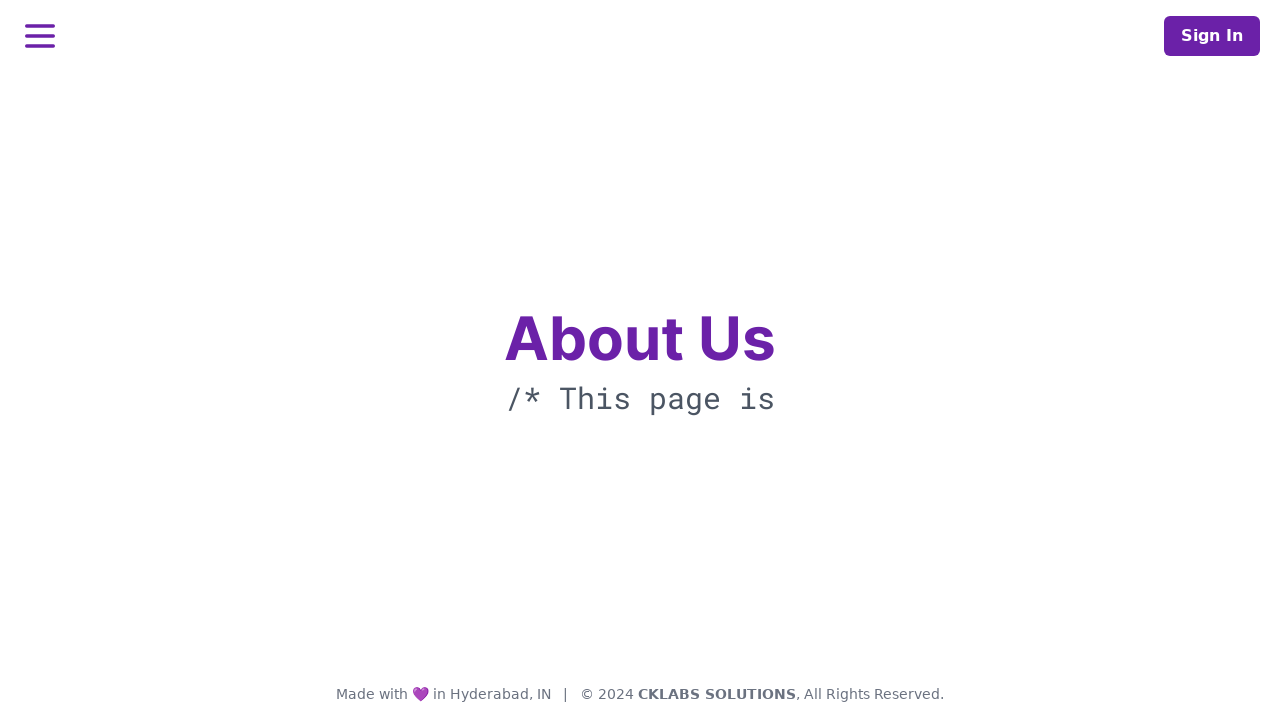

Verified page heading is 'About Us'
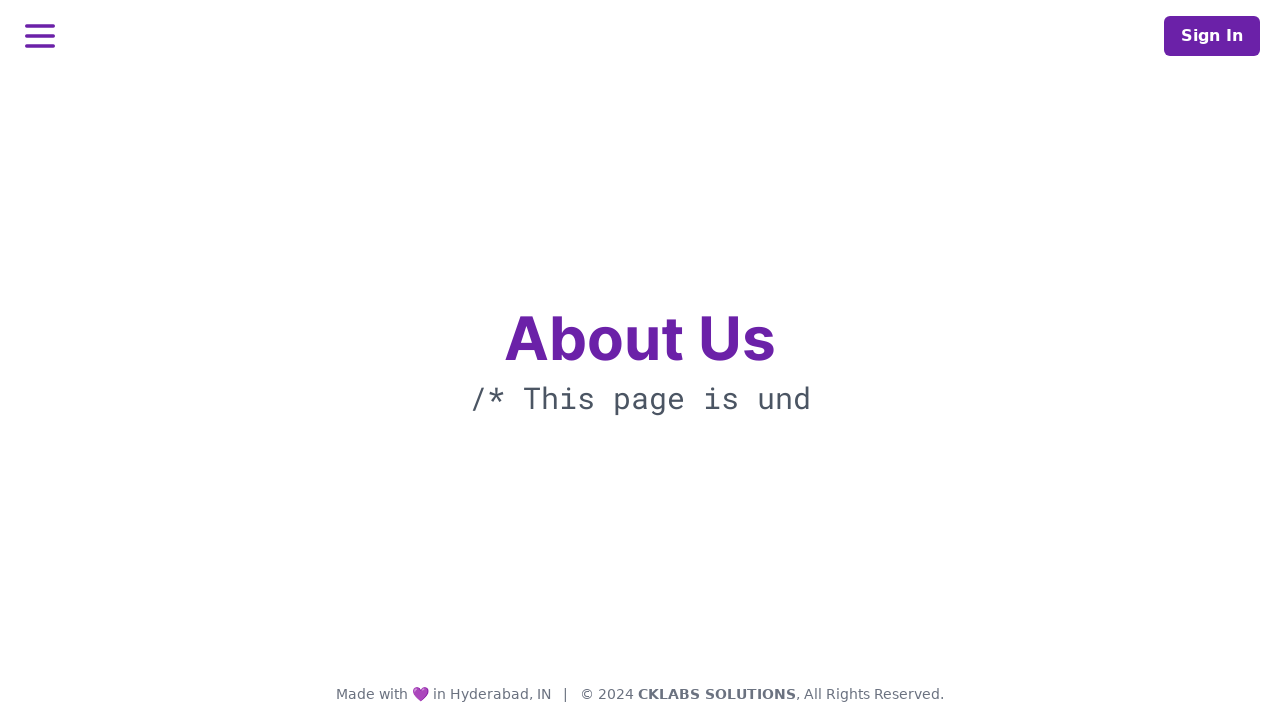

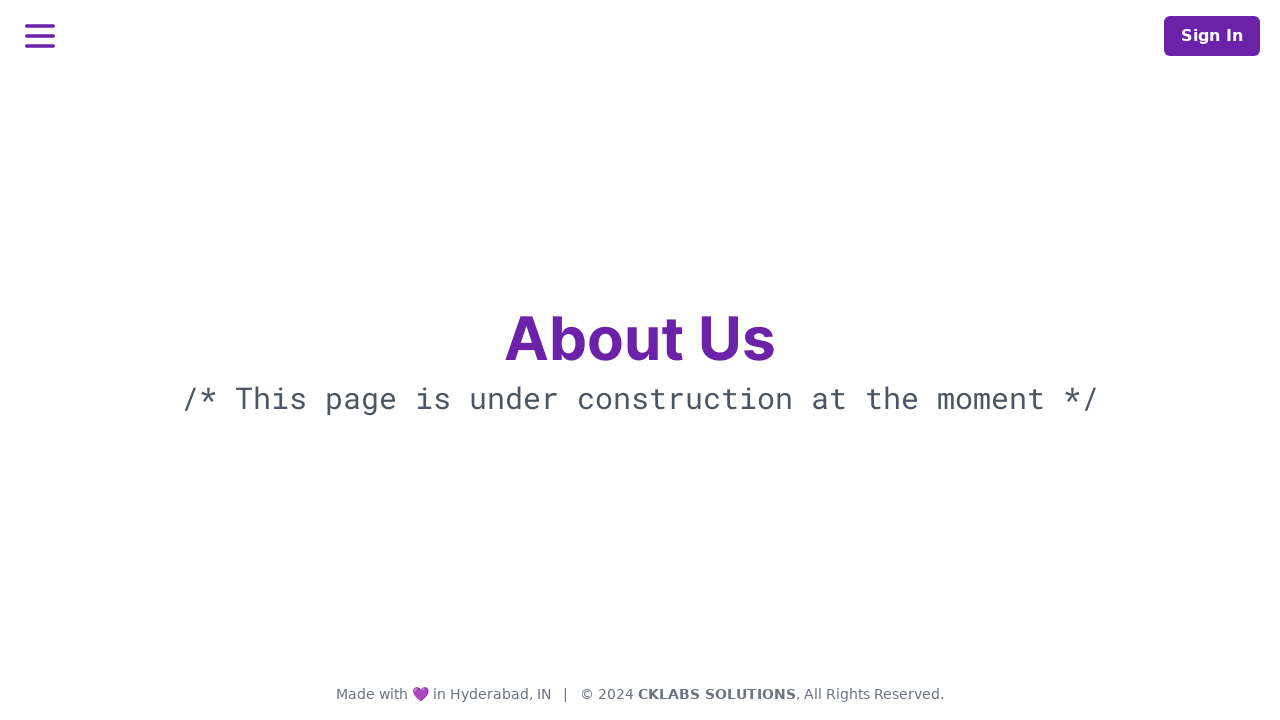